Tests show/hide functionality by entering text in a field, hiding it, and then showing it again

Starting URL: https://rahulshettyacademy.com/AutomationPractice/

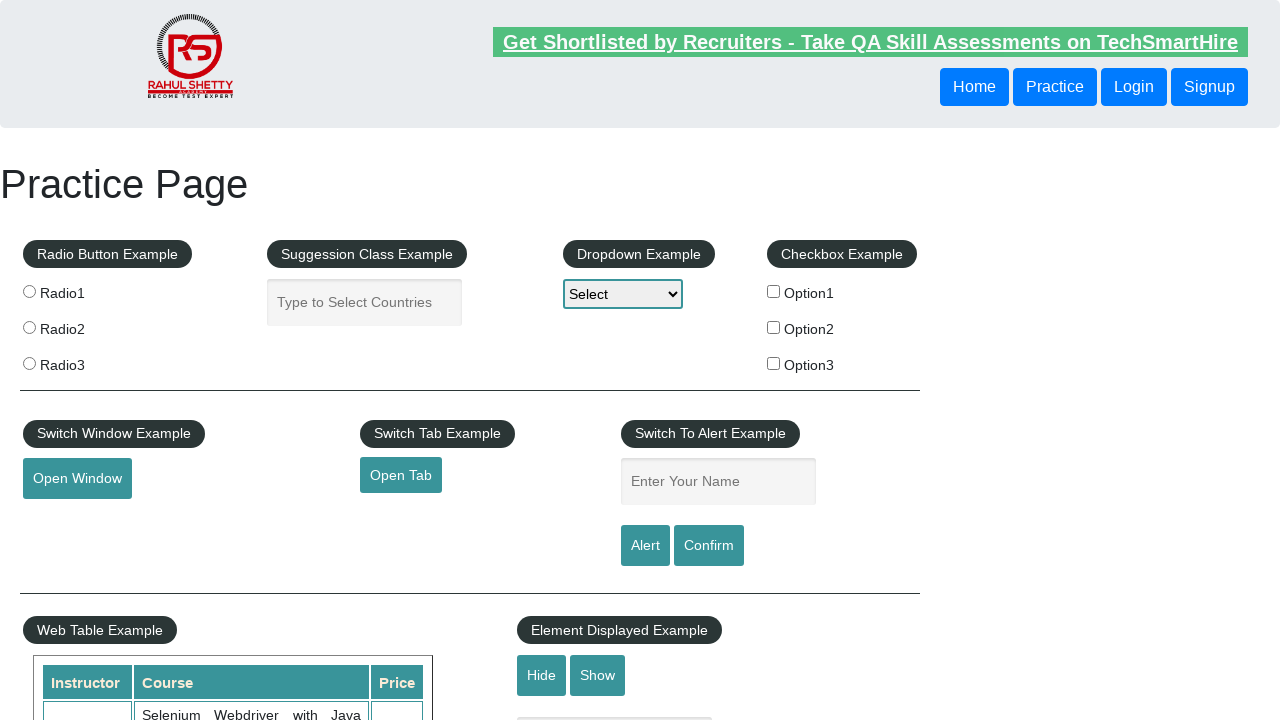

Scrolled down 500 pixels to reveal test elements
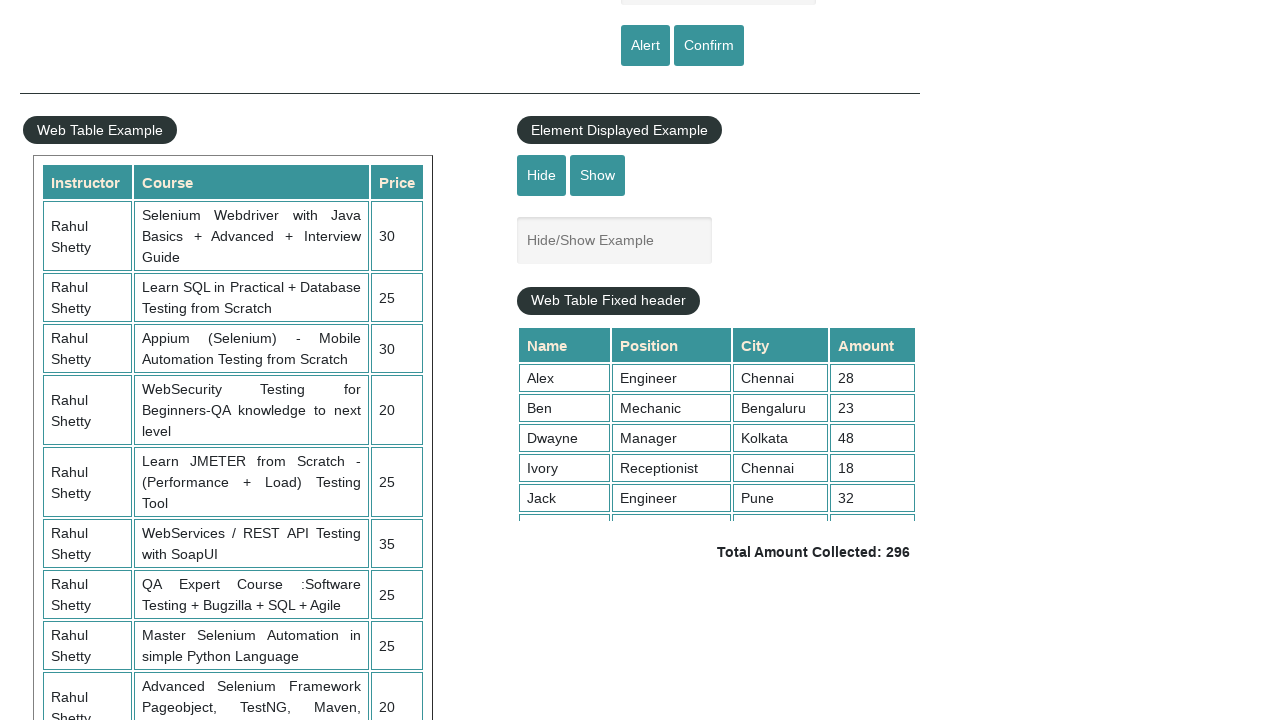

Entered 'MAA DURGA' in the text input field on input#displayed-text
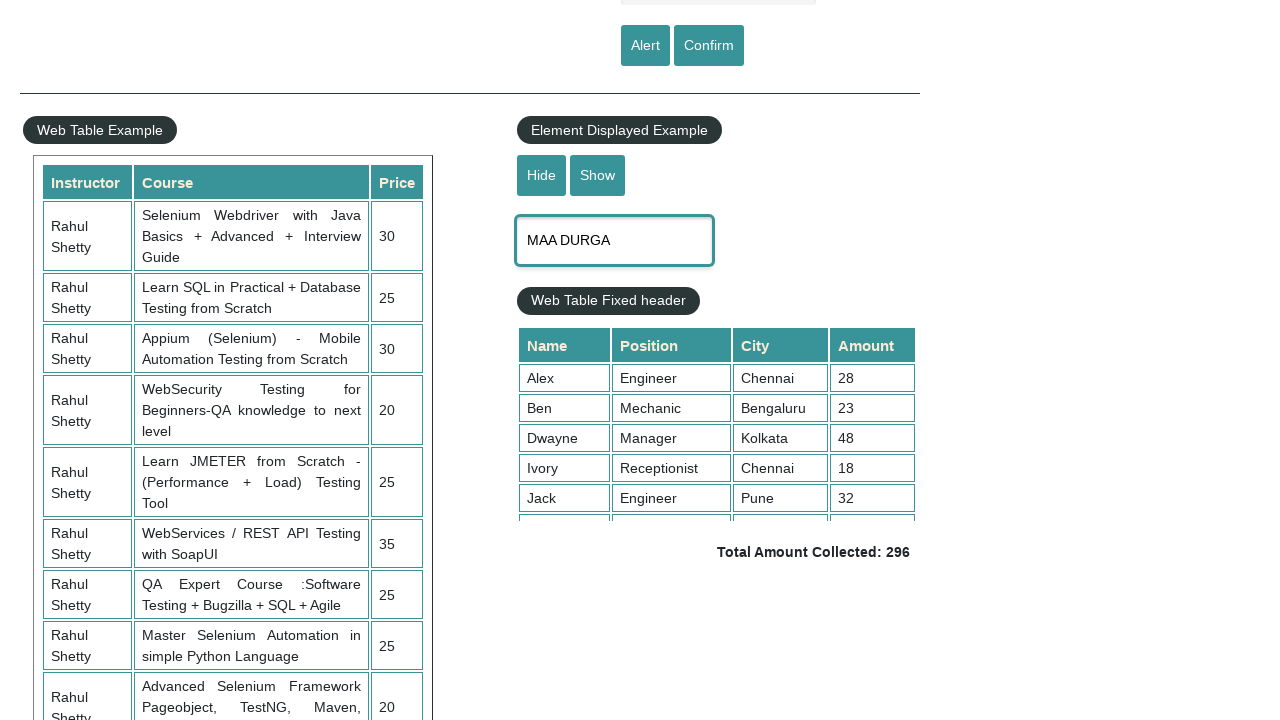

Clicked the hide button at (542, 175) on input#hide-textbox
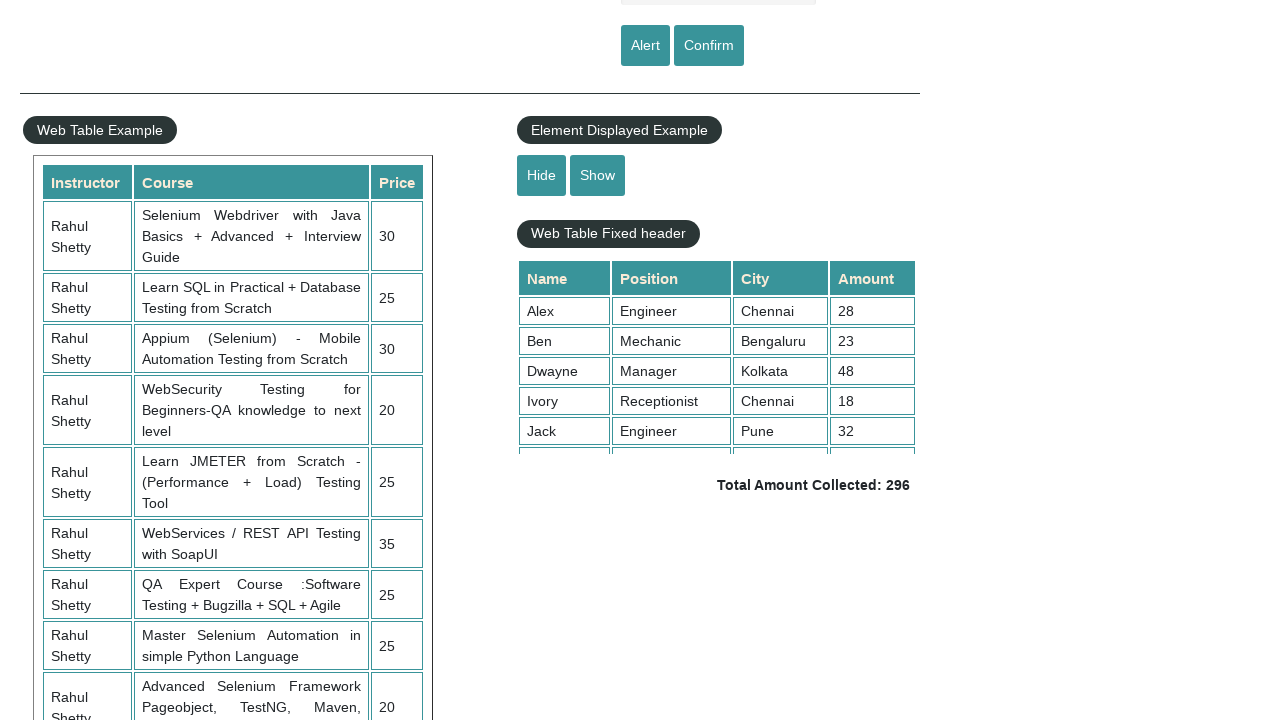

Waited for text input field to be hidden
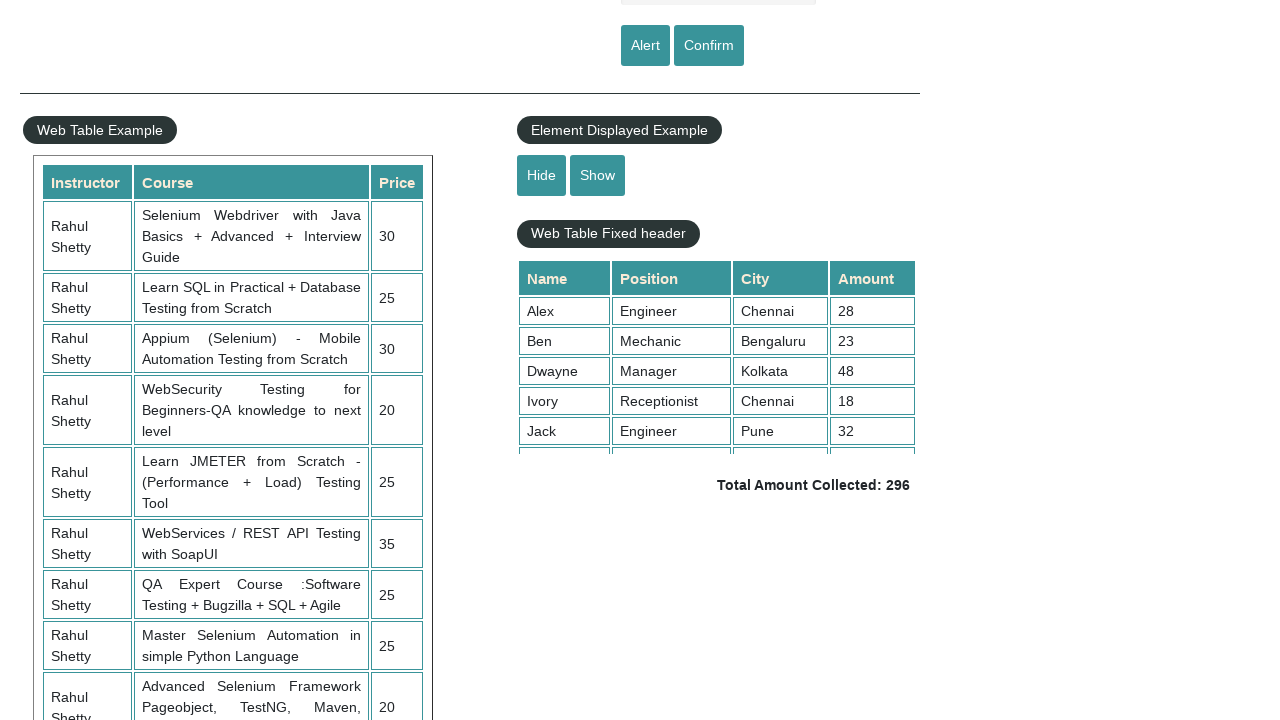

Verified that text input field is not visible
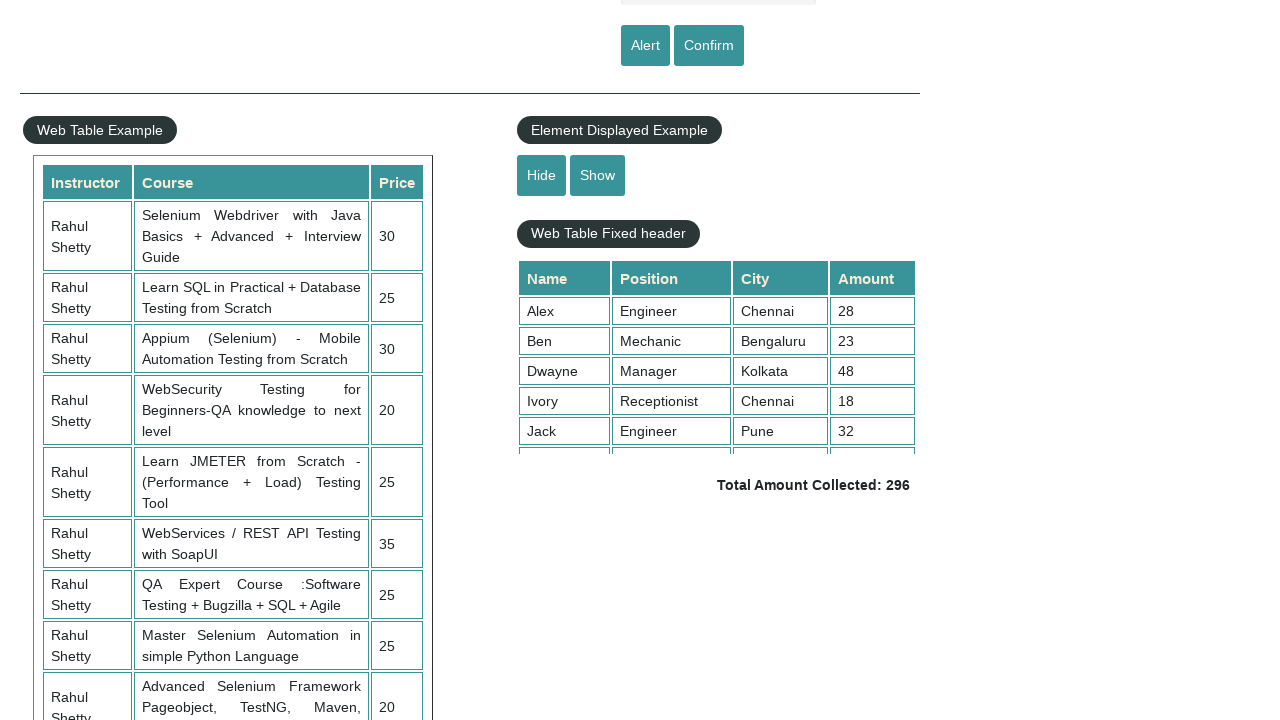

Clicked the show button at (598, 175) on input#show-textbox
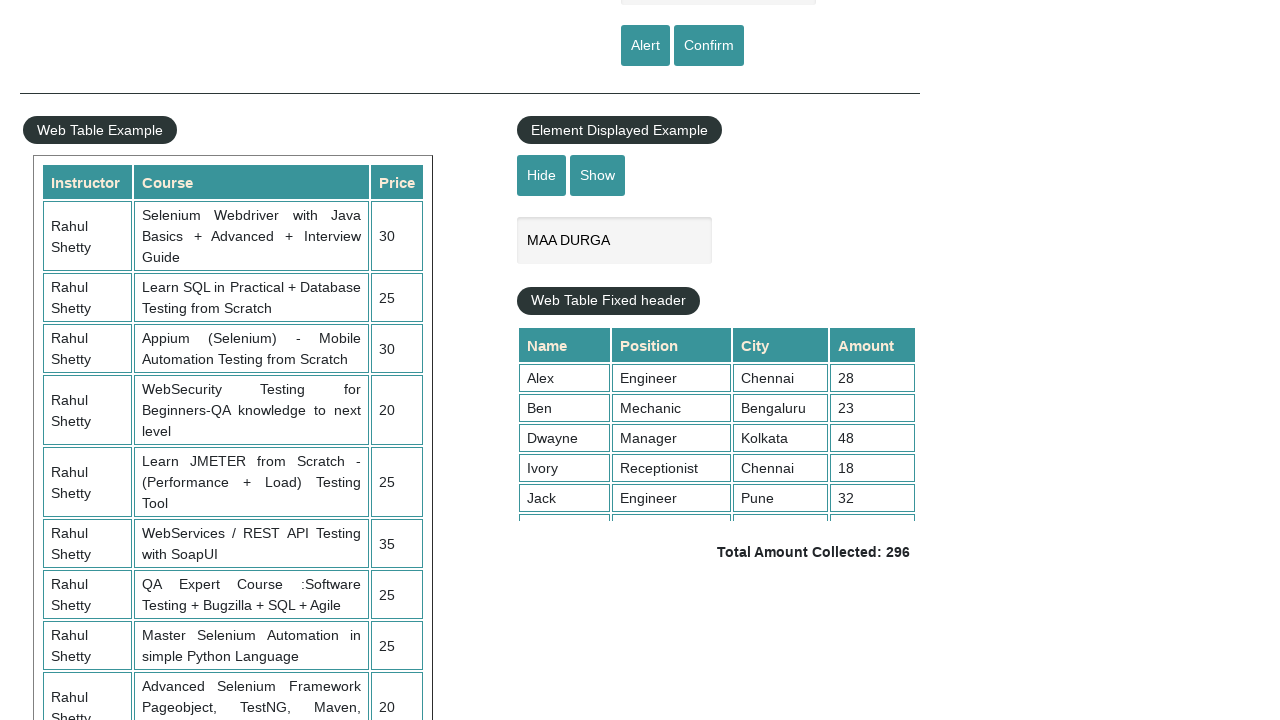

Waited for text input field to be visible
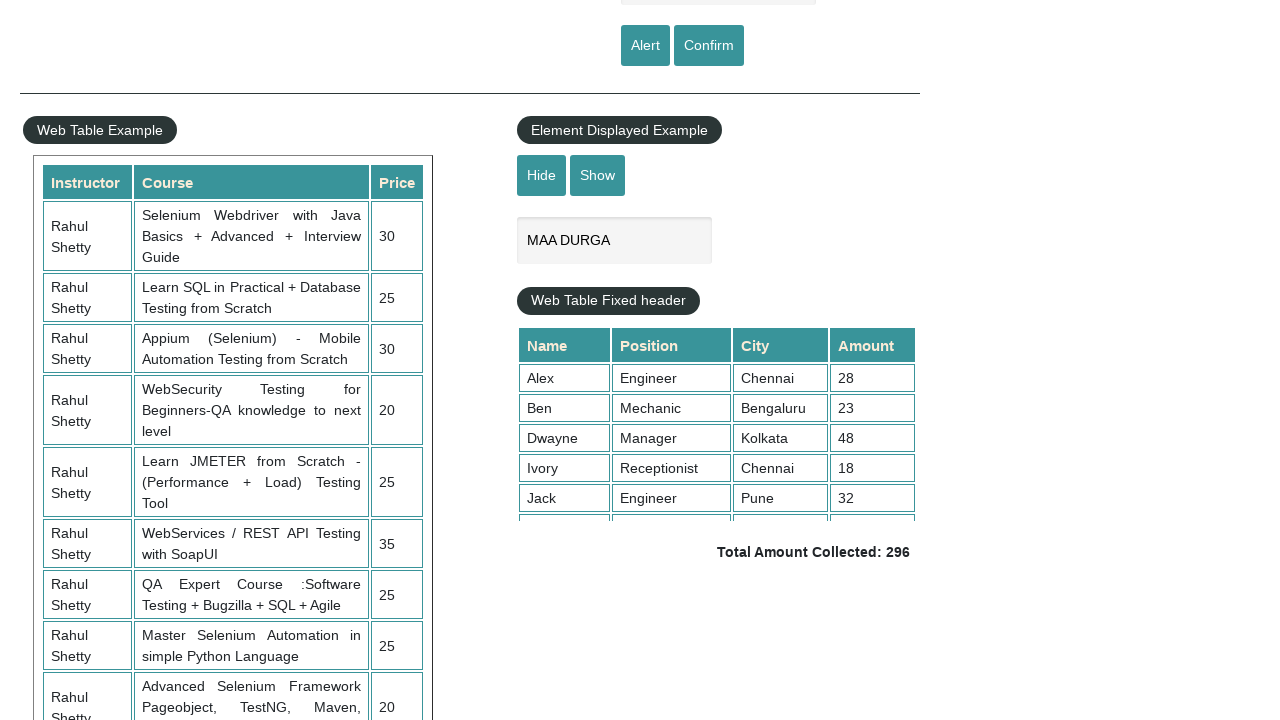

Verified that text input field is now visible
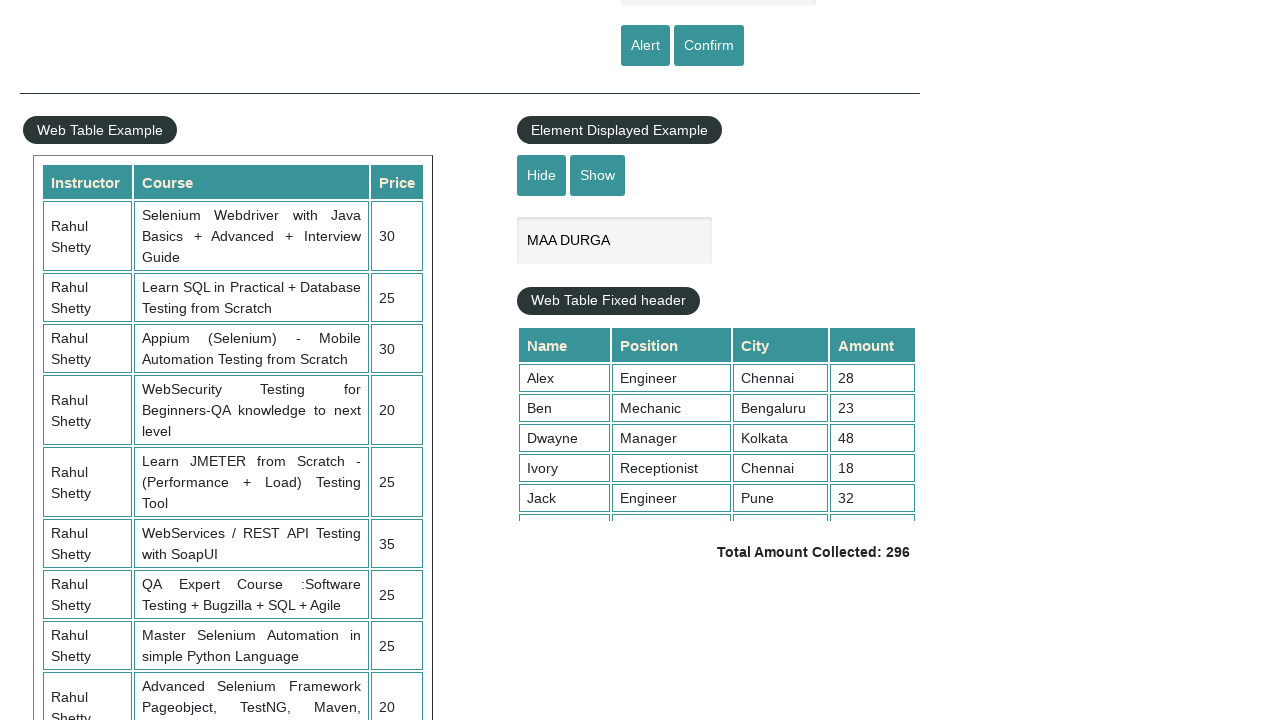

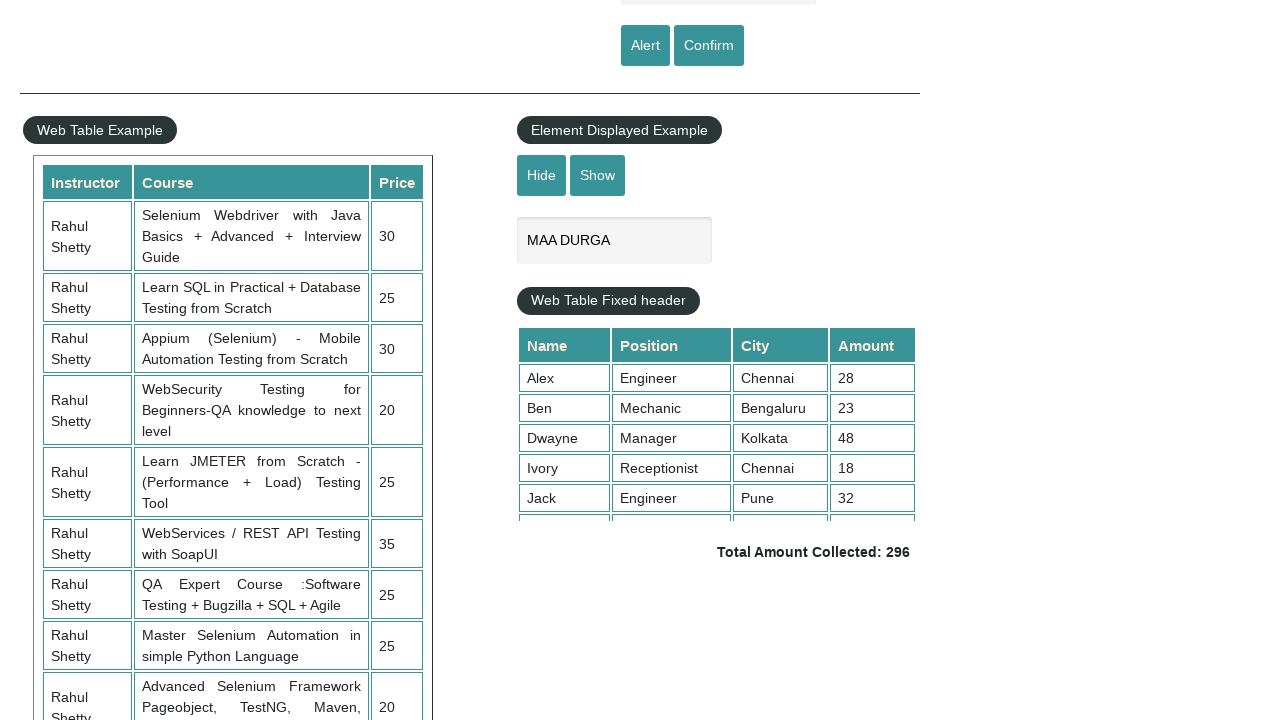